Tests the Python.org website search functionality by entering "selenium" as a search query and submitting the form

Starting URL: http://www.python.org

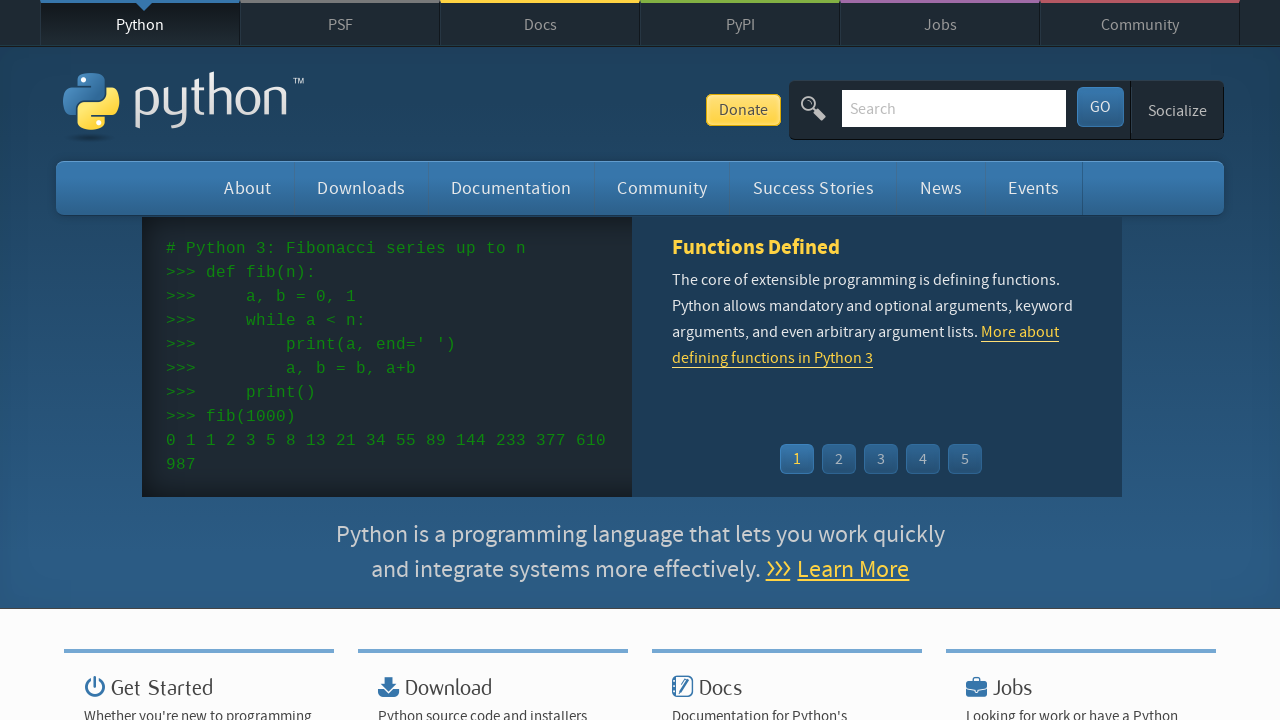

Verified 'Python' is present in page title
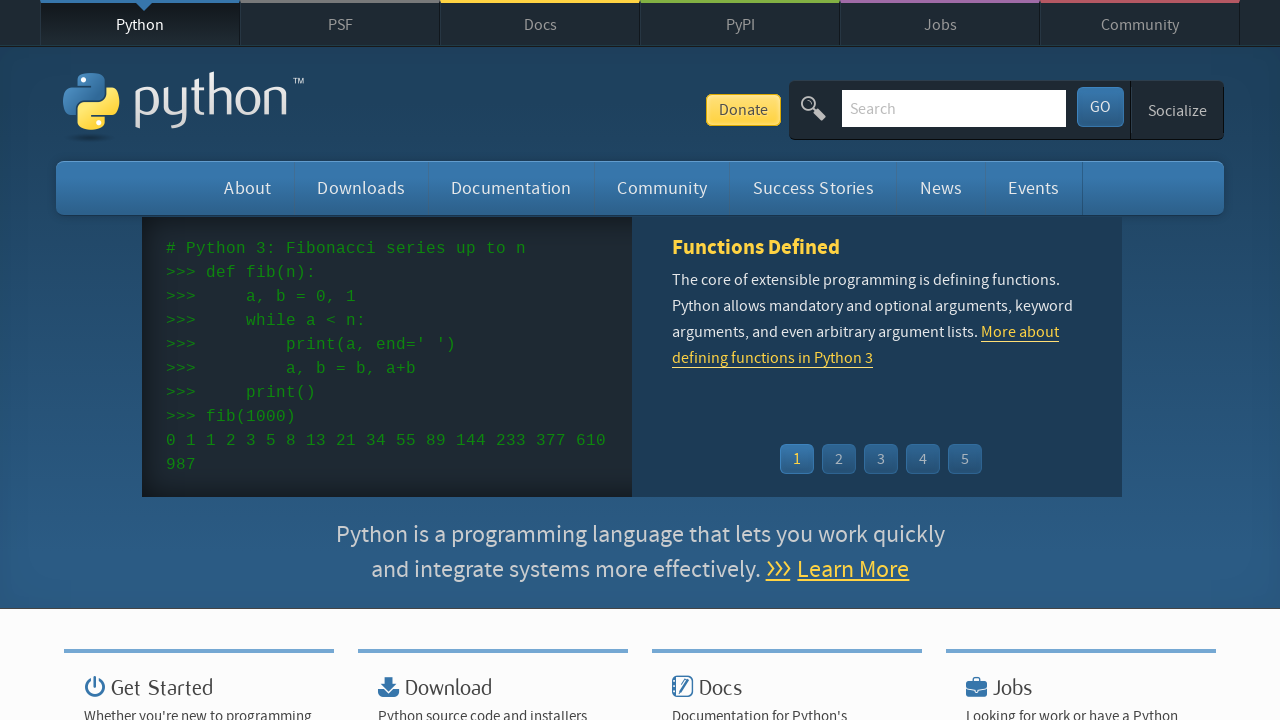

Filled search box with 'selenium' on input[name='q']
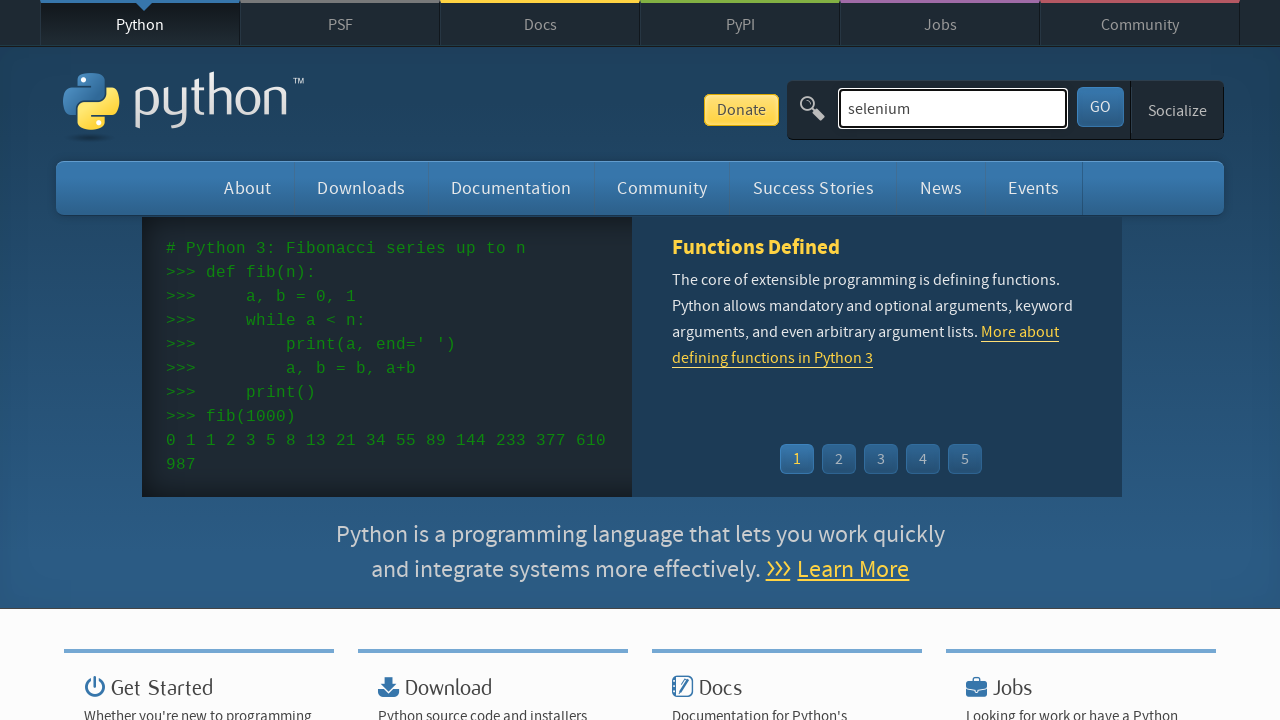

Pressed Enter to submit search query on input[name='q']
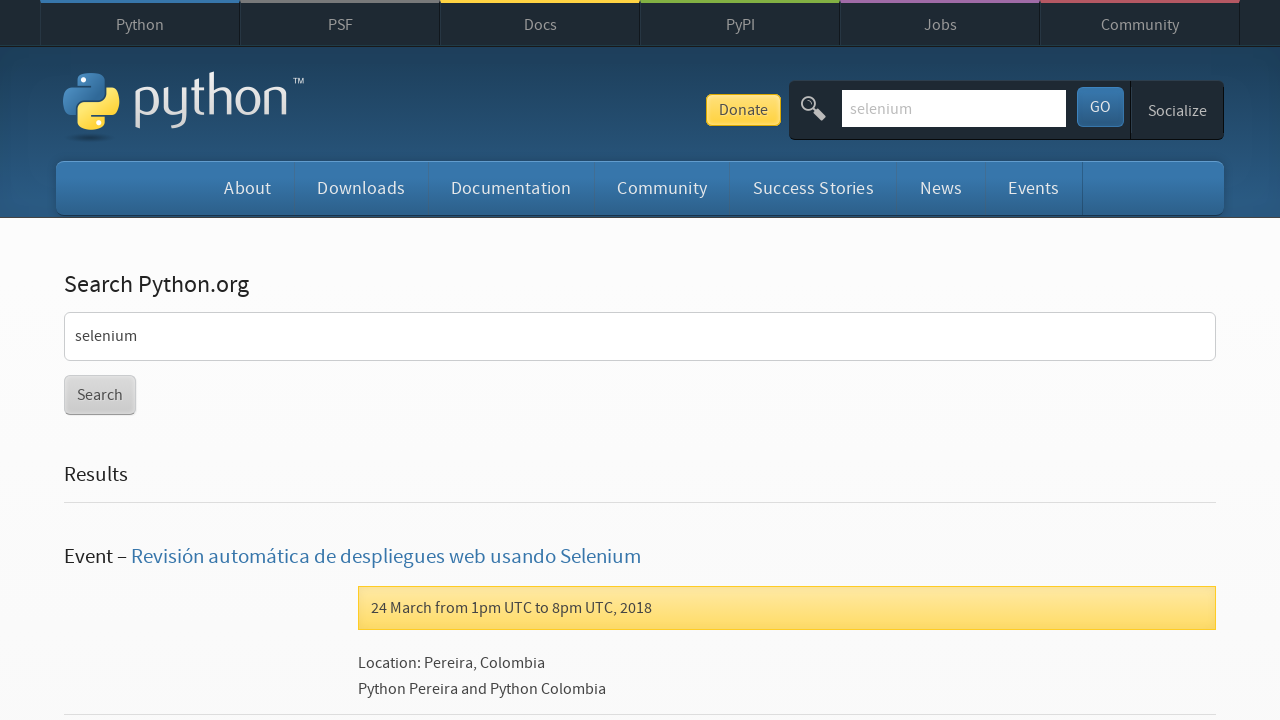

Waited for page to reach networkidle state after search submission
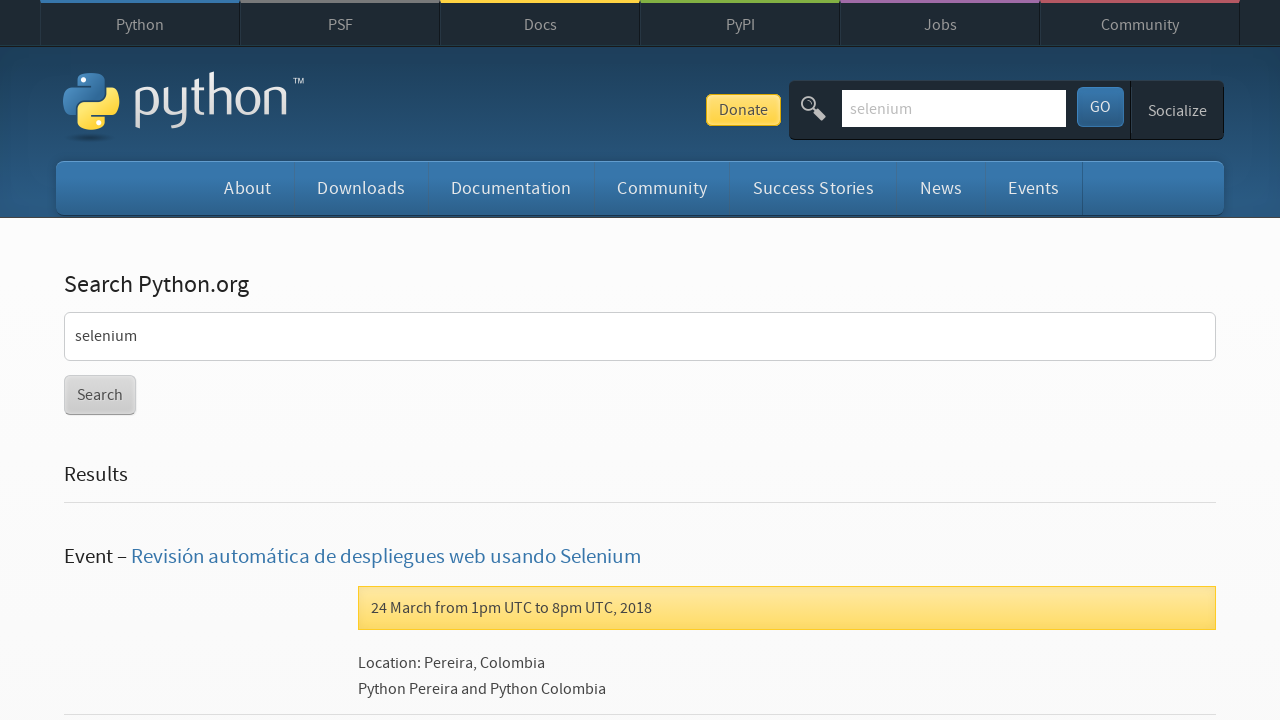

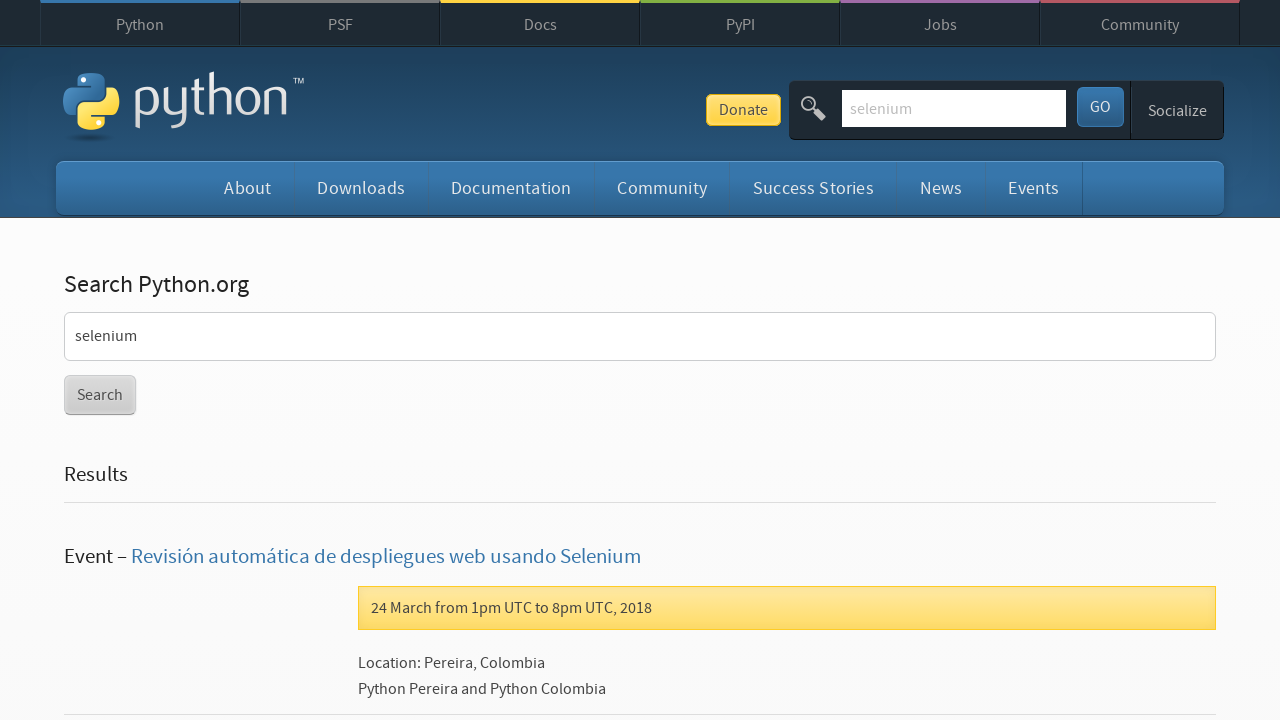